Tests that registration fails when password contains only spaces.

Starting URL: https://anatoly-karpovich.github.io/demo-login-form/

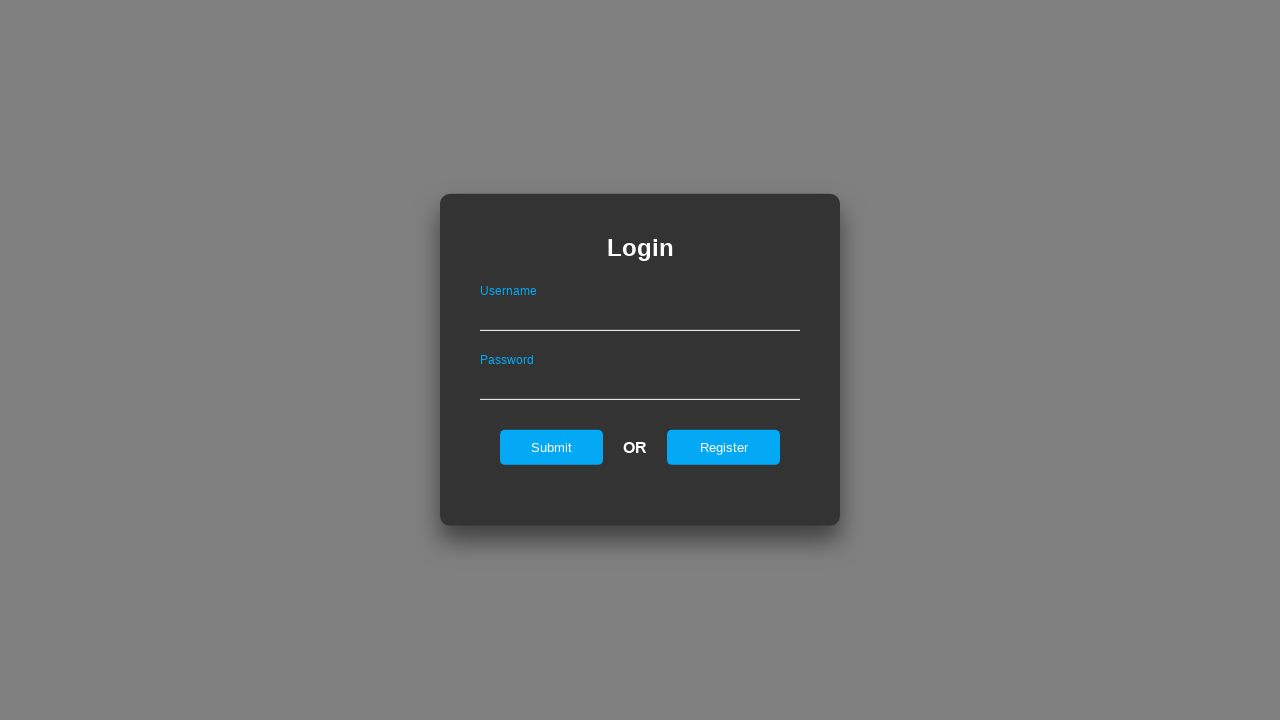

Clicked register link to navigate to registration form at (724, 447) on #registerOnLogin
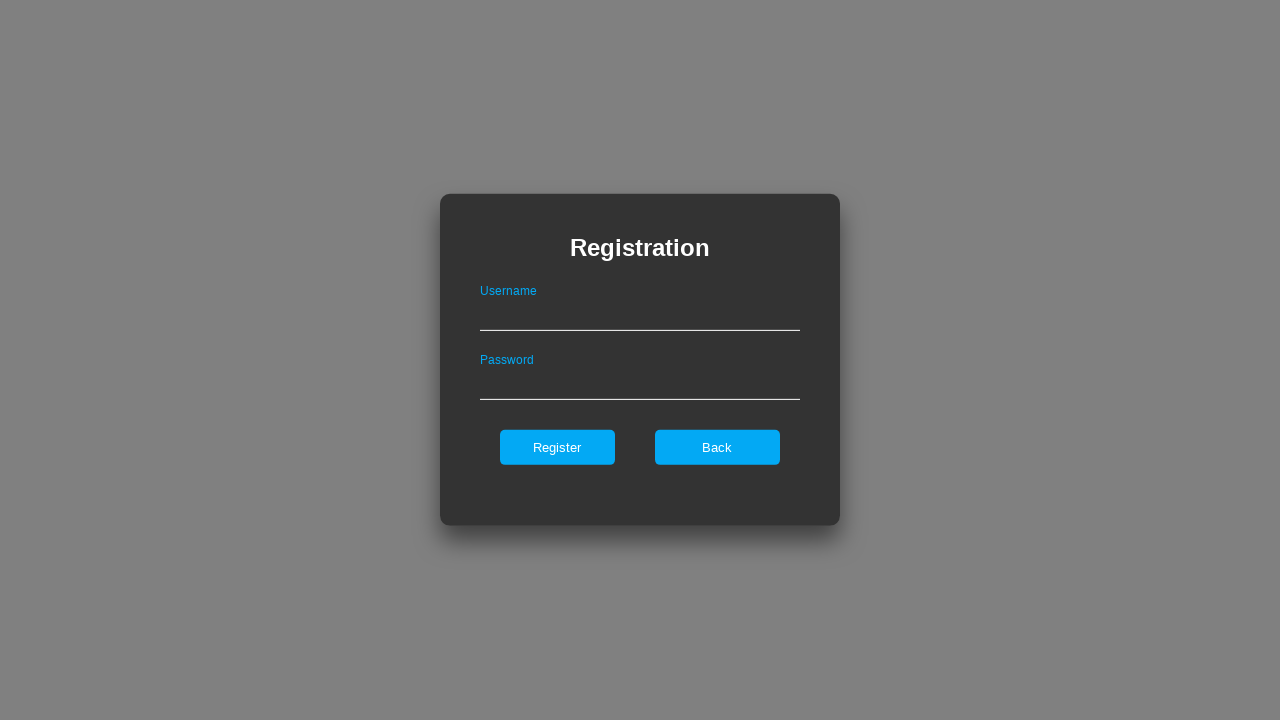

Filled username field with 'test' on #userNameOnRegister
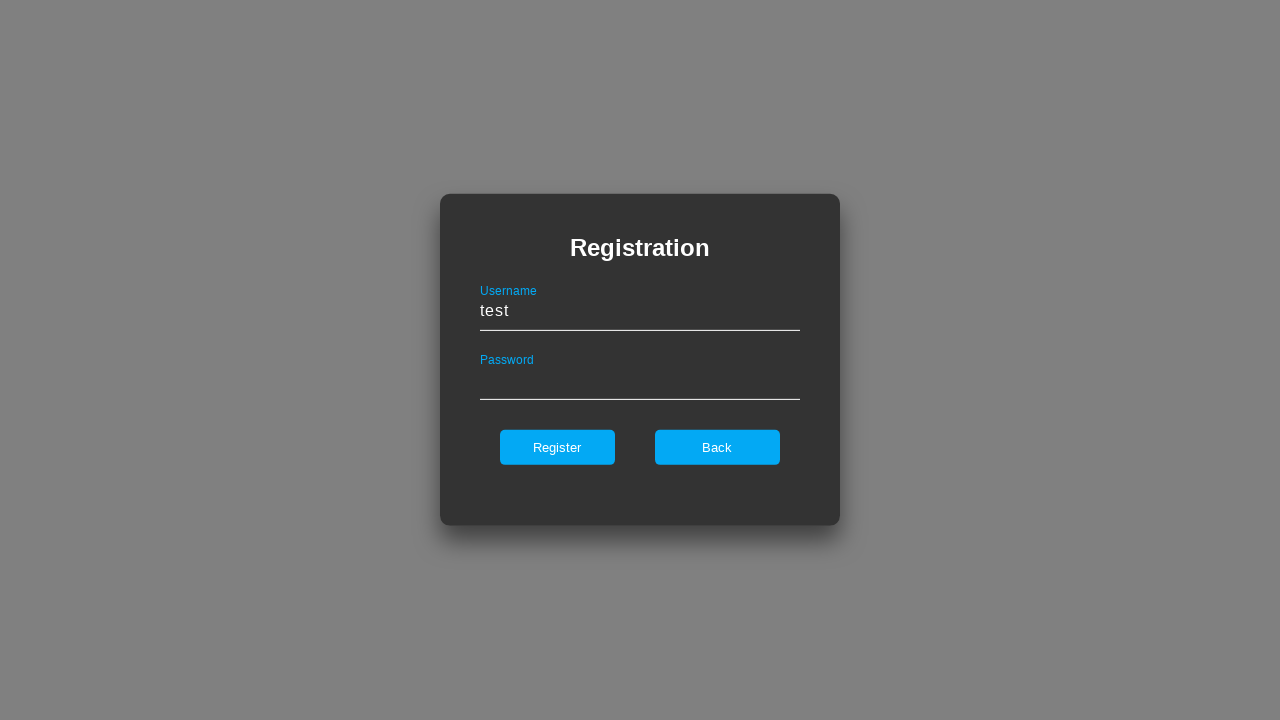

Filled password field with only spaces on #passwordOnRegister
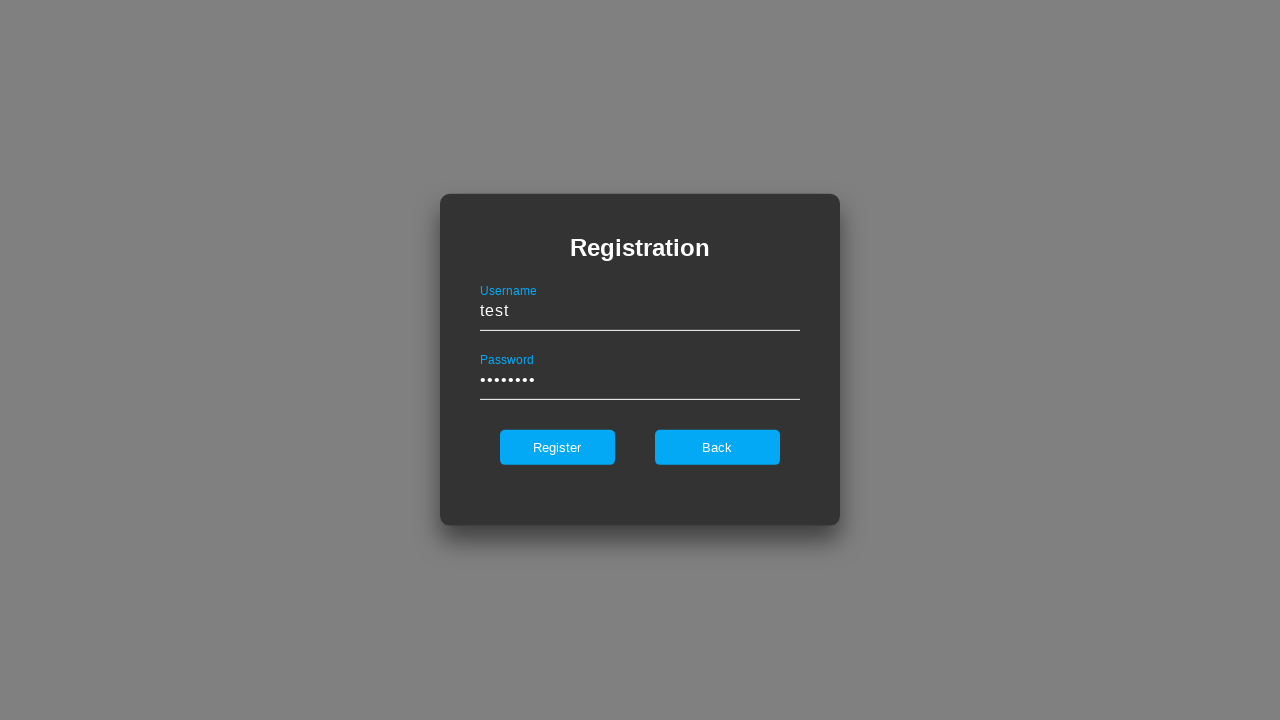

Clicked register button to attempt registration at (557, 447) on #register
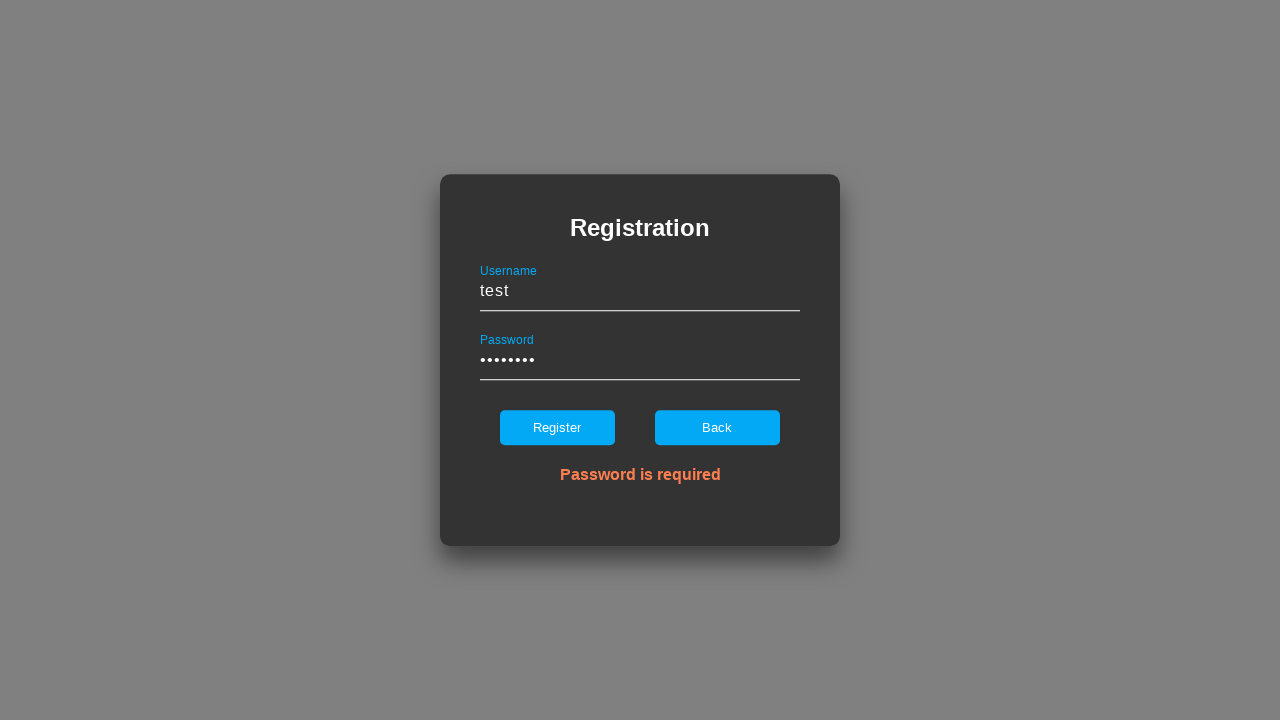

Error notification appeared on screen
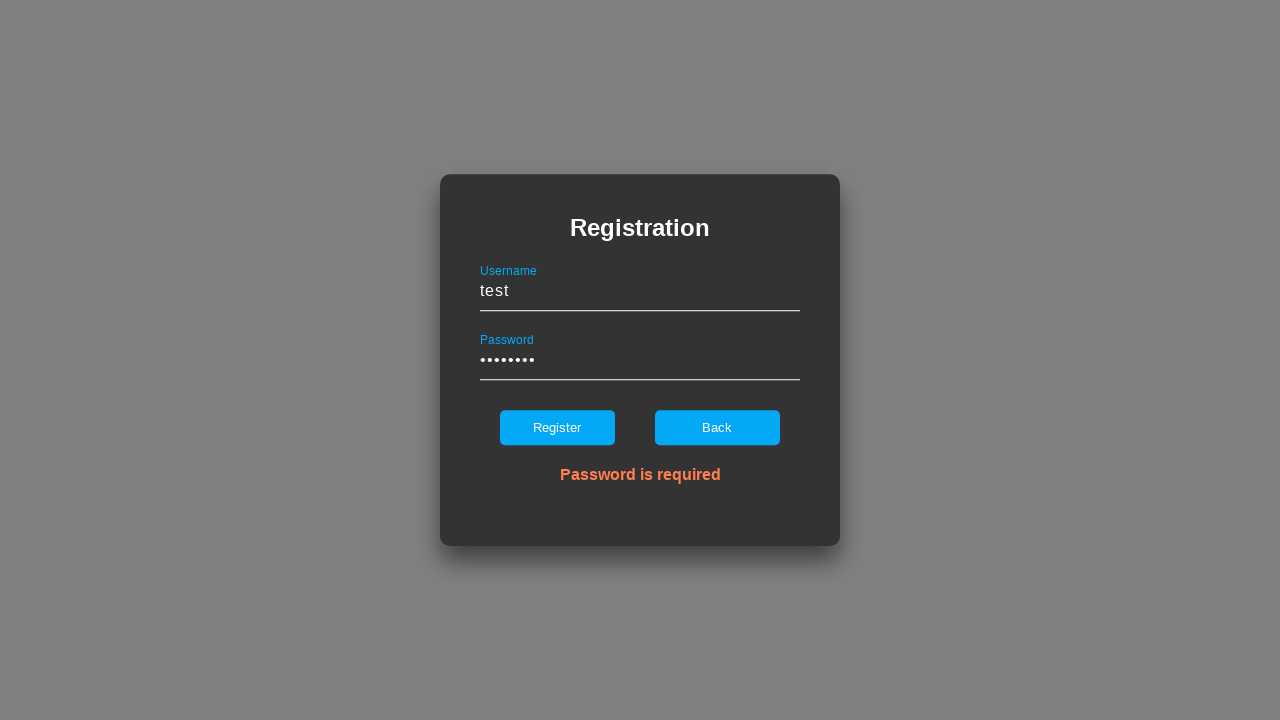

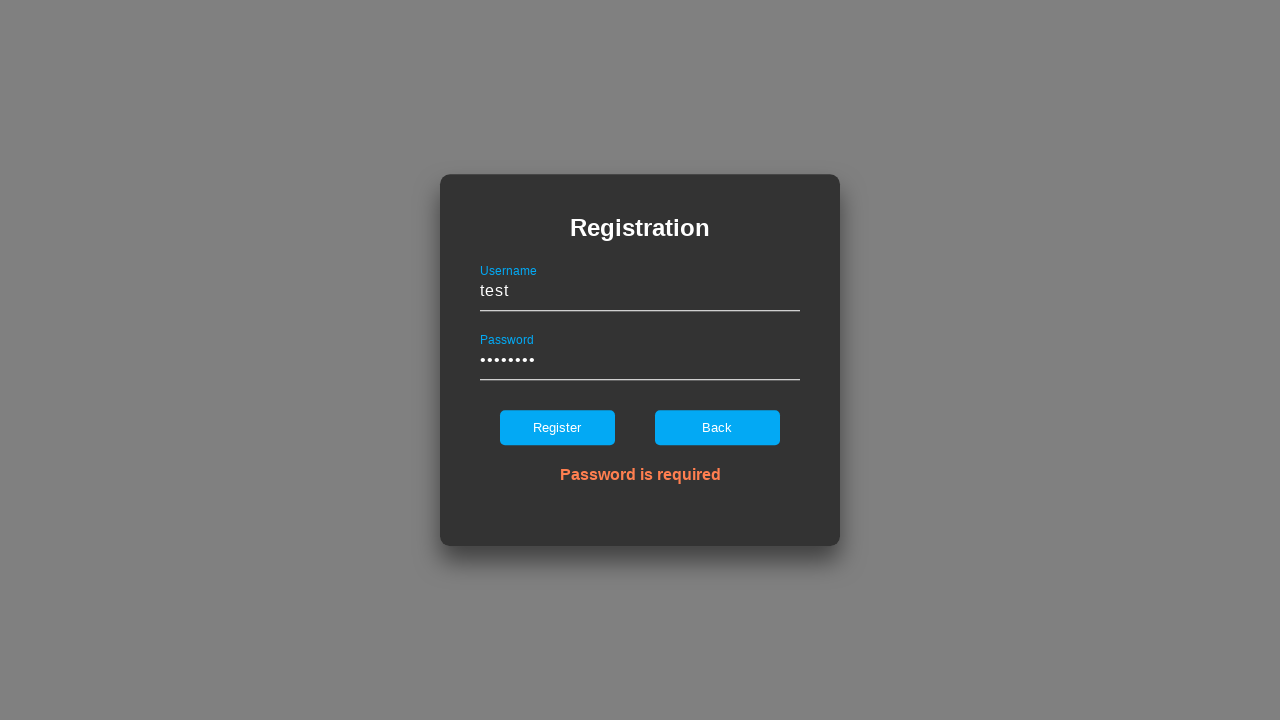